Tests dynamic loading synchronization by clicking a start button and waiting for a loading bar to disappear before content is revealed.

Starting URL: http://practice.cydeo.com/dynamic_loading/1

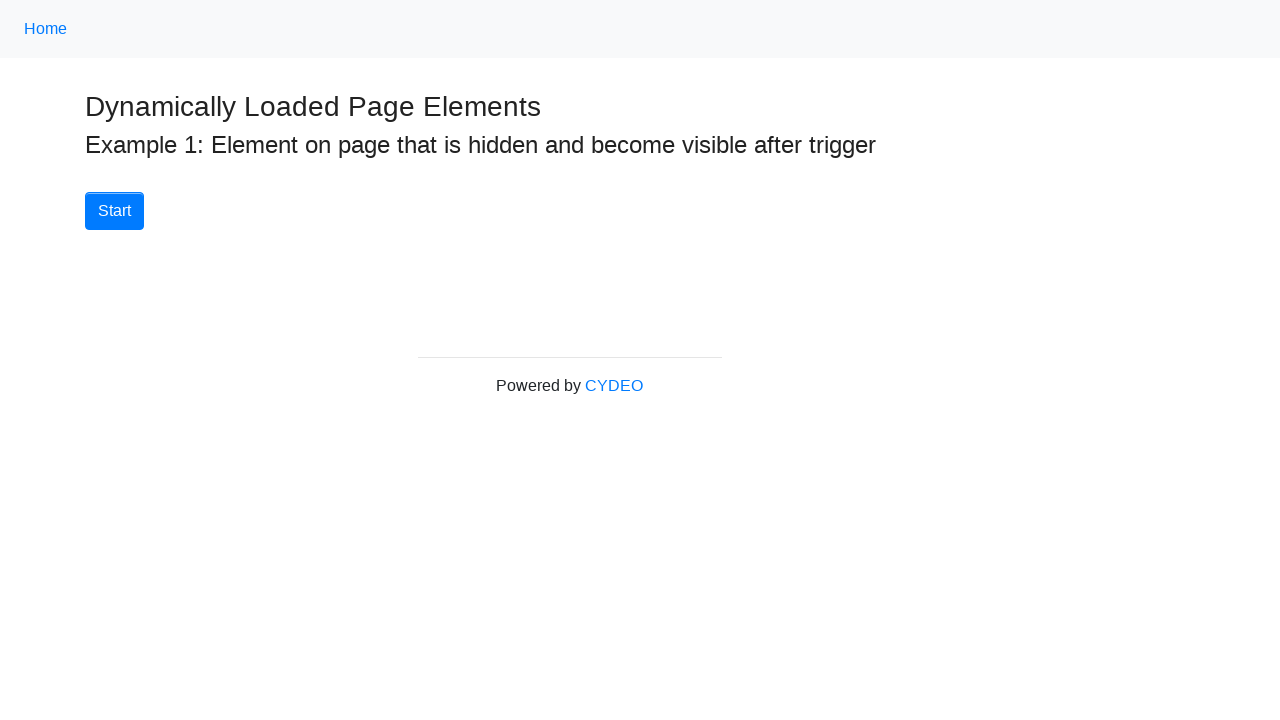

Clicked start button to begin dynamic loading at (114, 211) on #start button
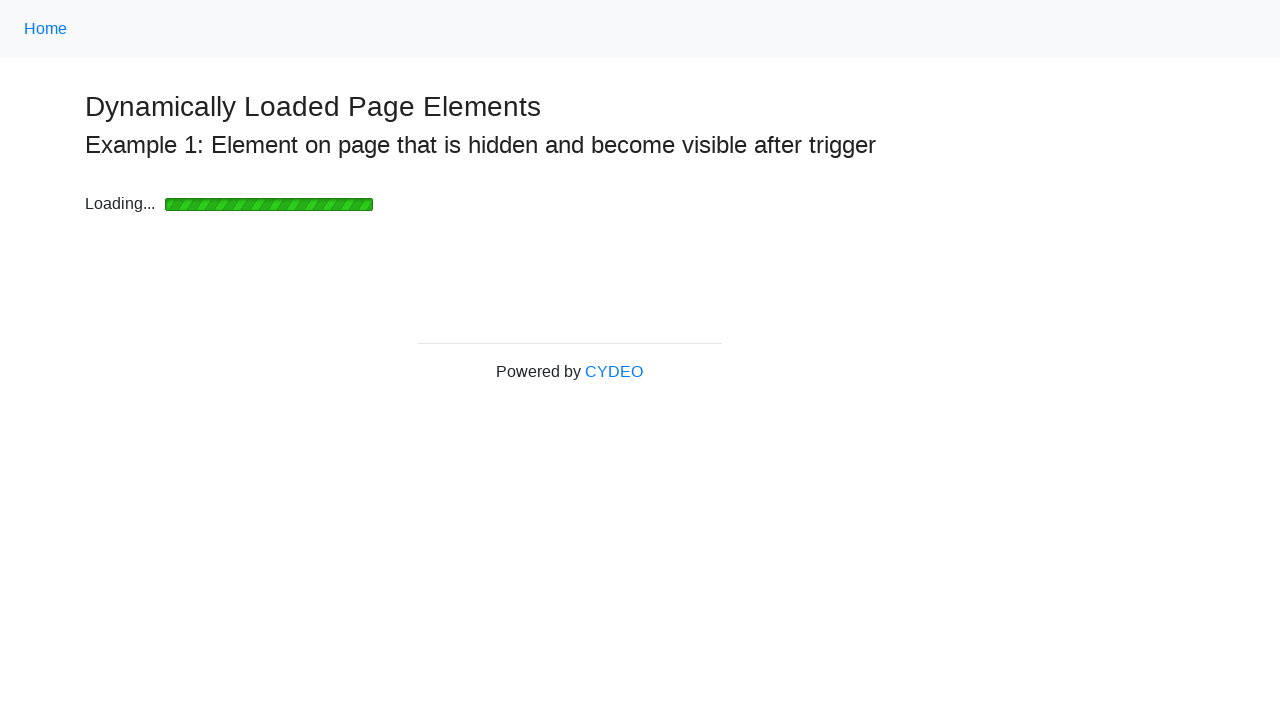

Loading bar disappeared, indicating content is being loaded
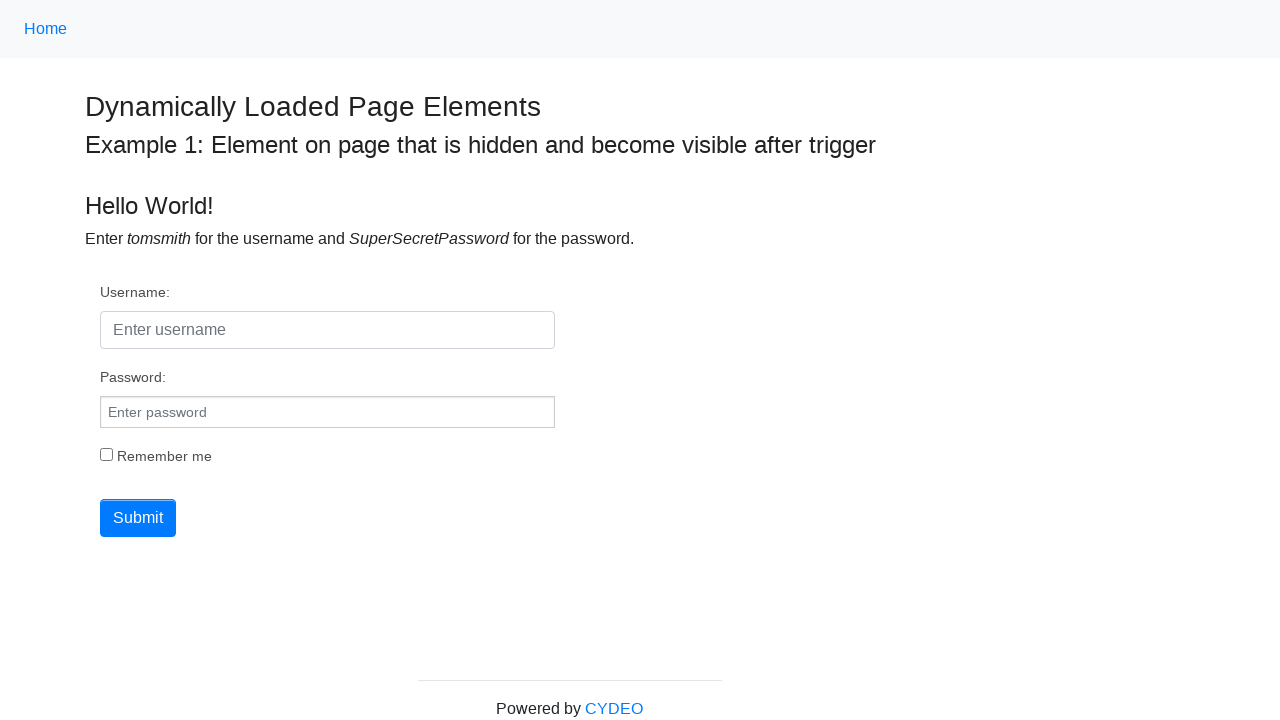

Finish text appeared, confirming dynamic content loaded successfully
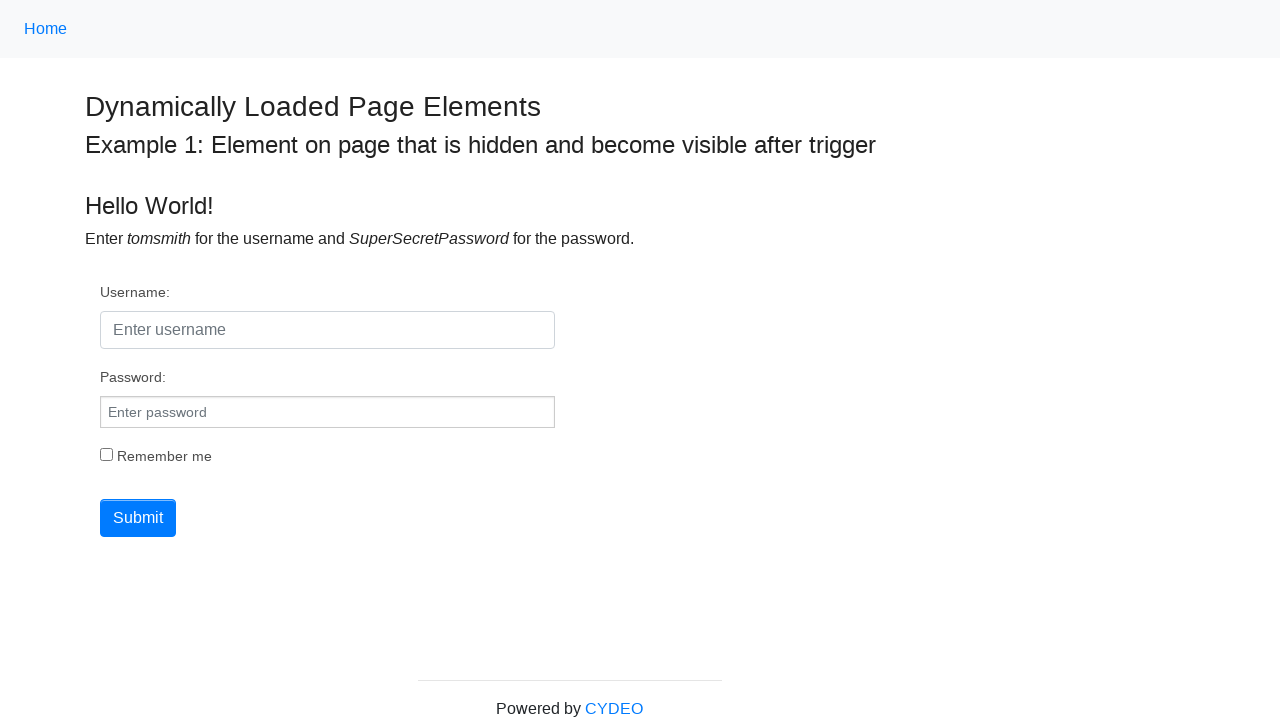

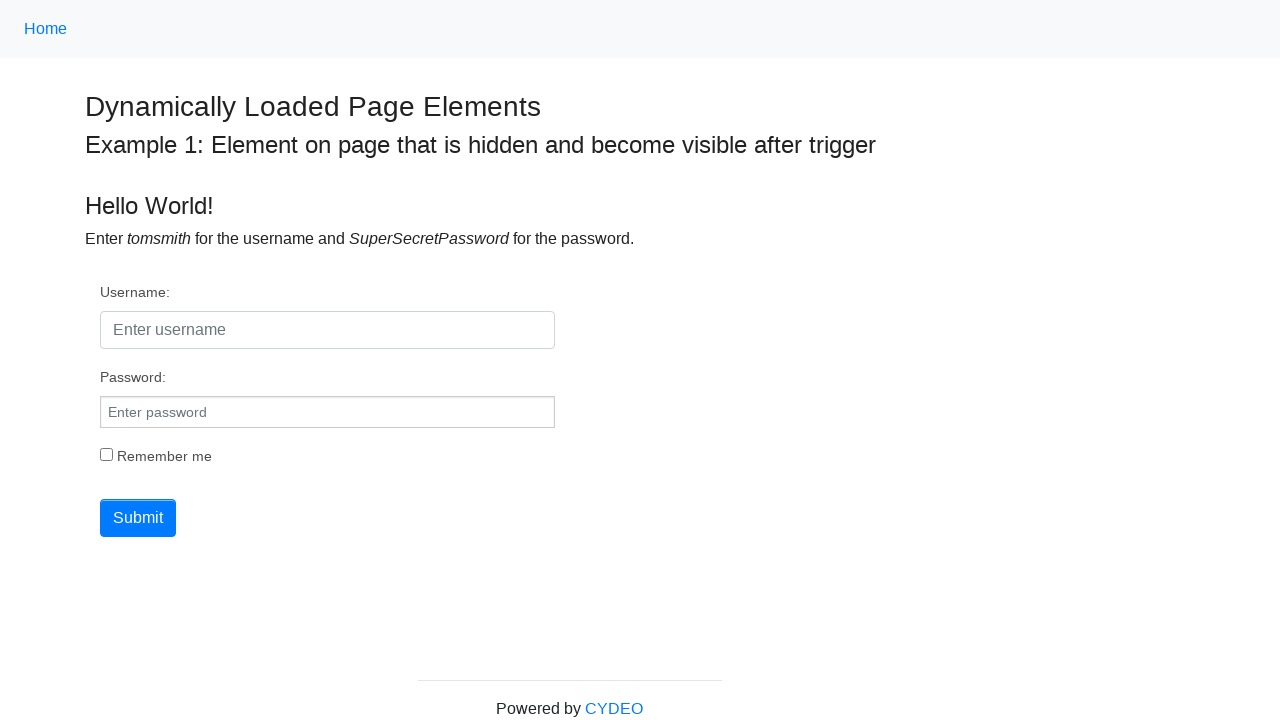